Tests opening a new browser window by clicking the window button and switching to the new window

Starting URL: https://demoqa.com/browser-windows

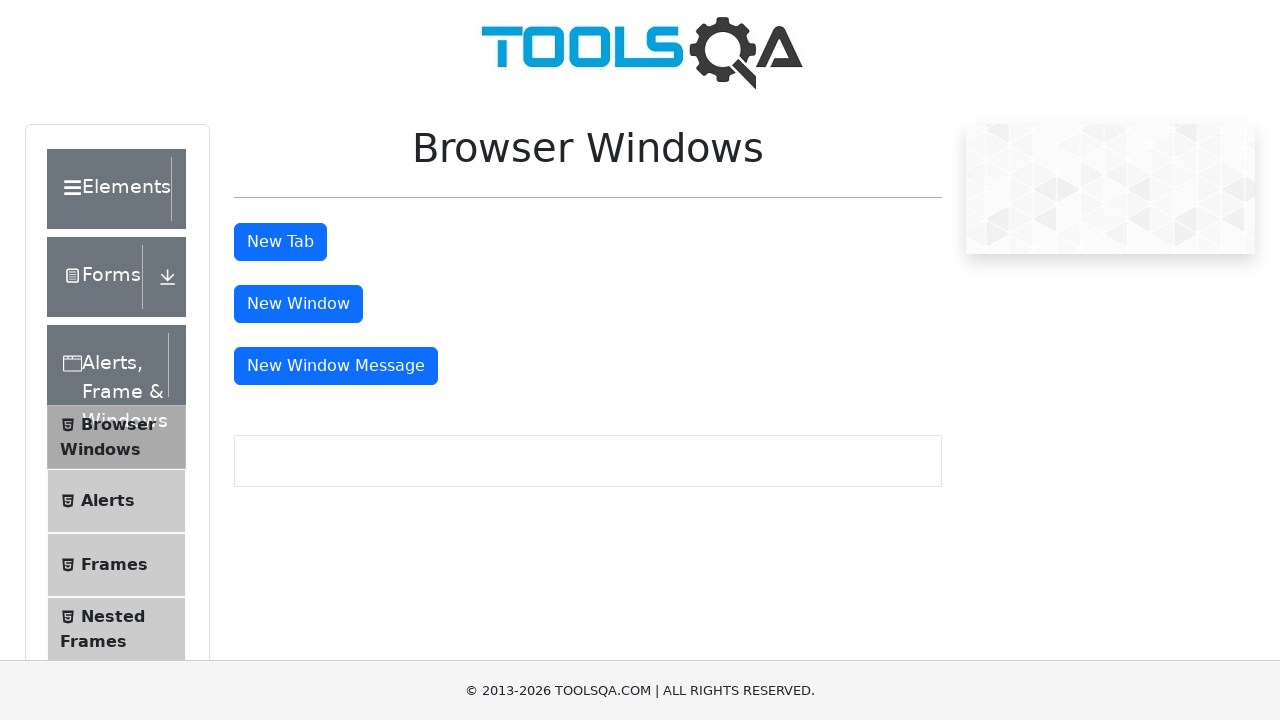

Clicked the window button to open a new browser window at (298, 304) on #windowButton
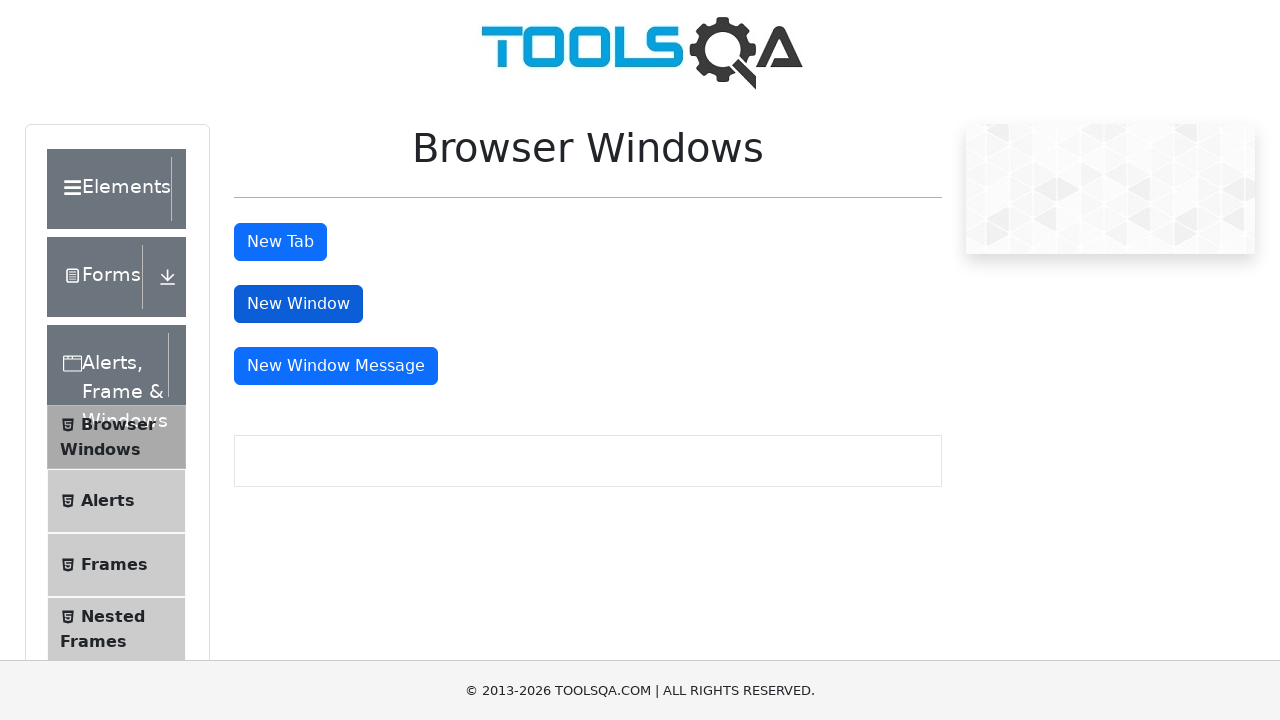

New browser window opened and captured
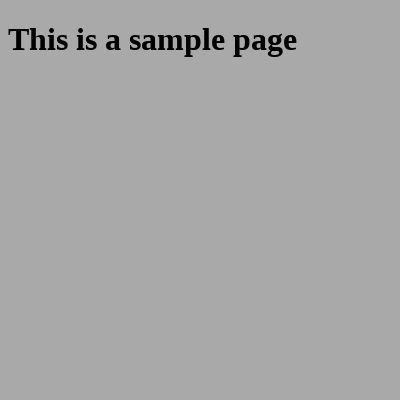

Sample heading element appeared on the new window
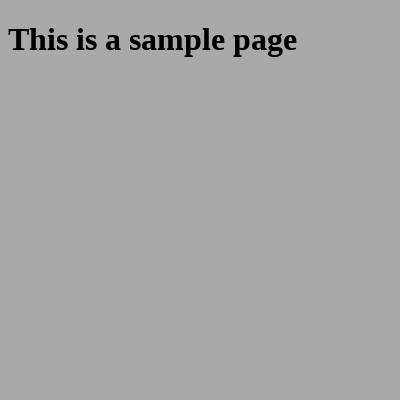

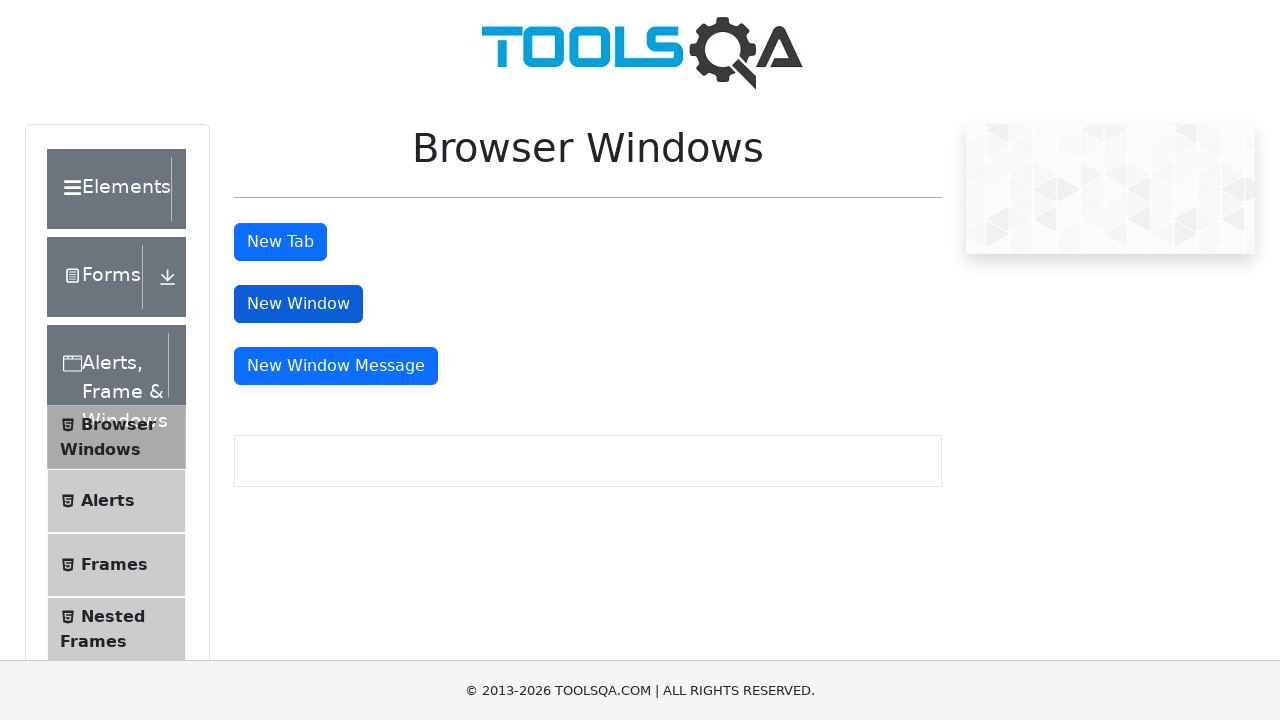